Opens the OrangeHRM demo site homepage

Starting URL: https://opensource-demo.orangehrmlive.com

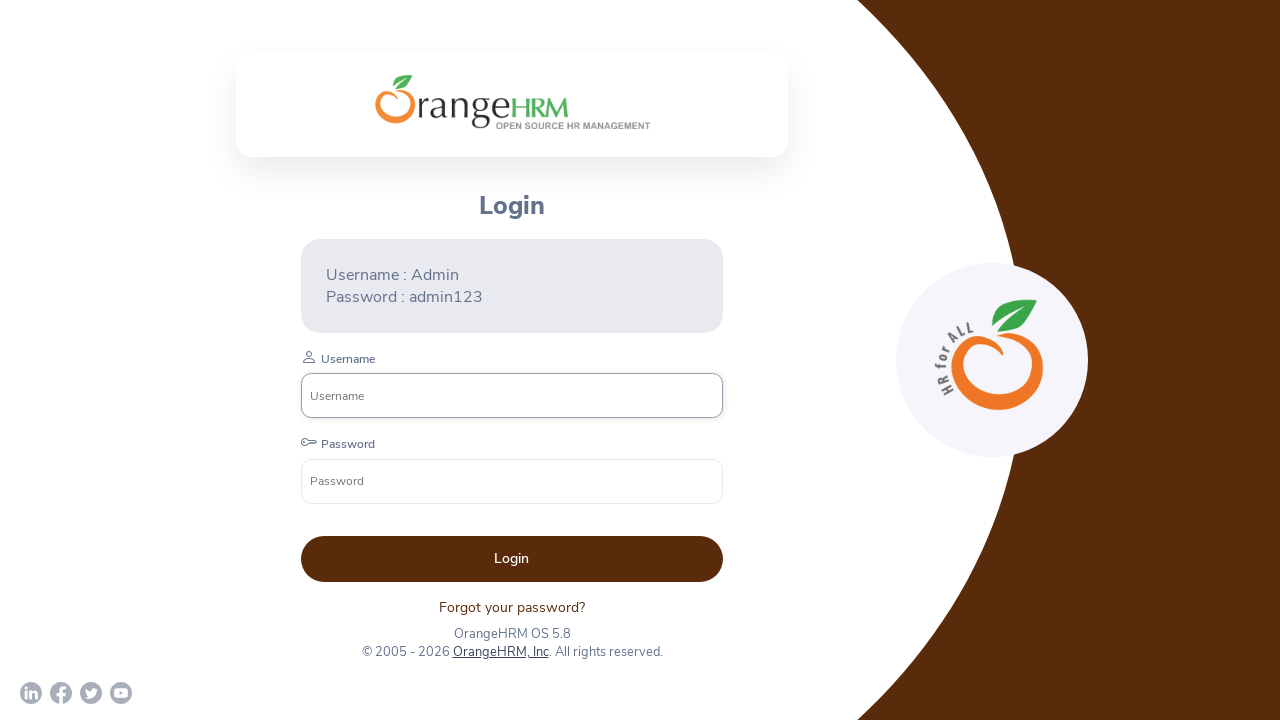

Waited for OrangeHRM homepage to fully load (networkidle)
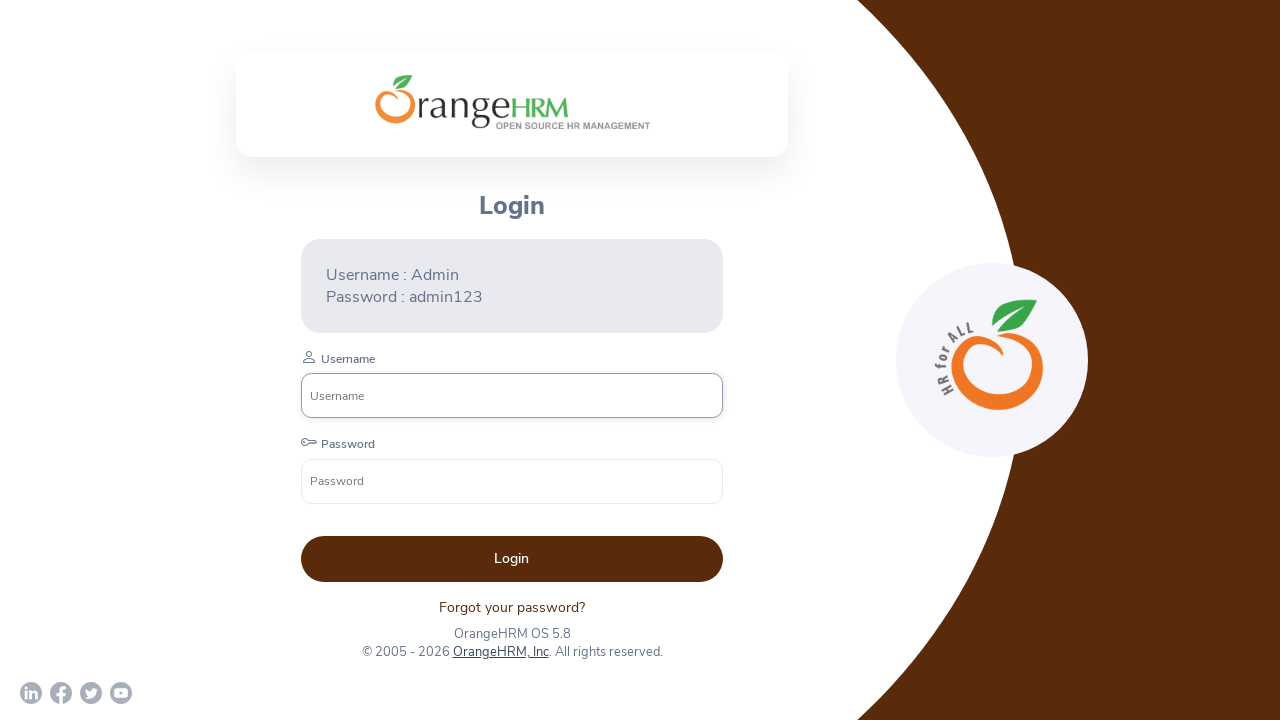

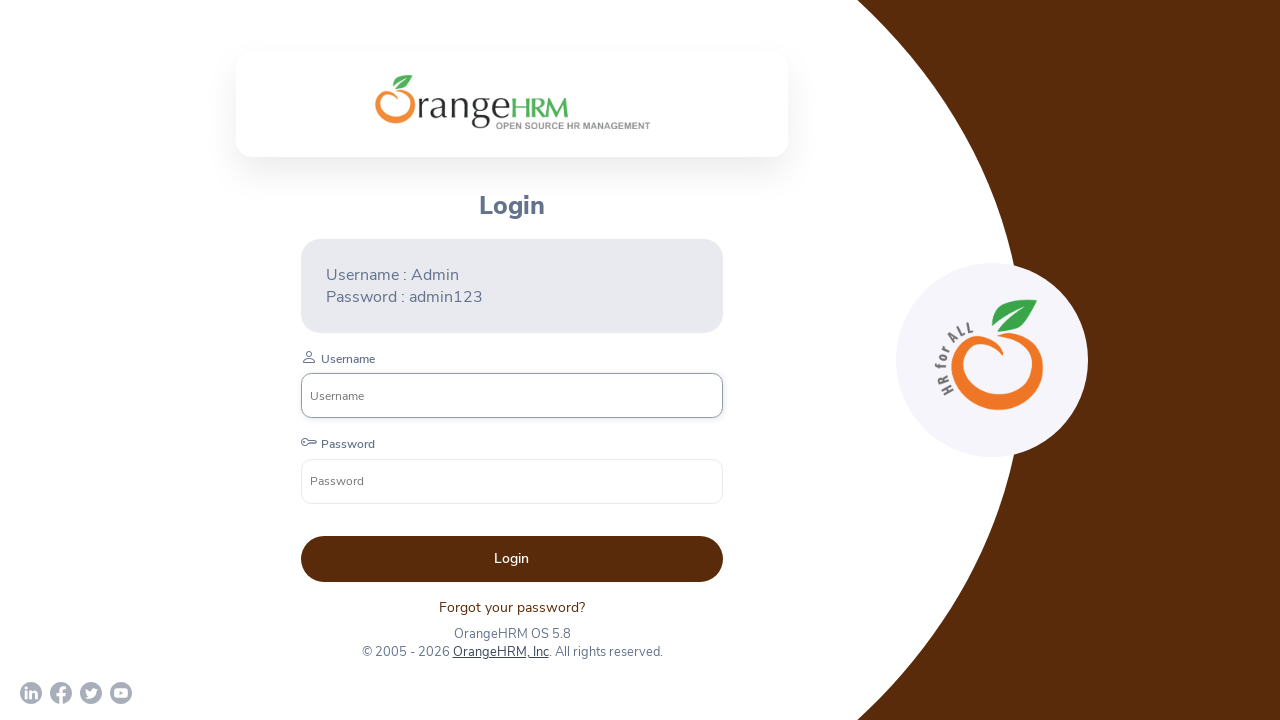